Tests handling of JavaScript prompt dialogs by clicking a button that triggers a prompt and accepting it with input text

Starting URL: https://the-internet.herokuapp.com/javascript_alerts

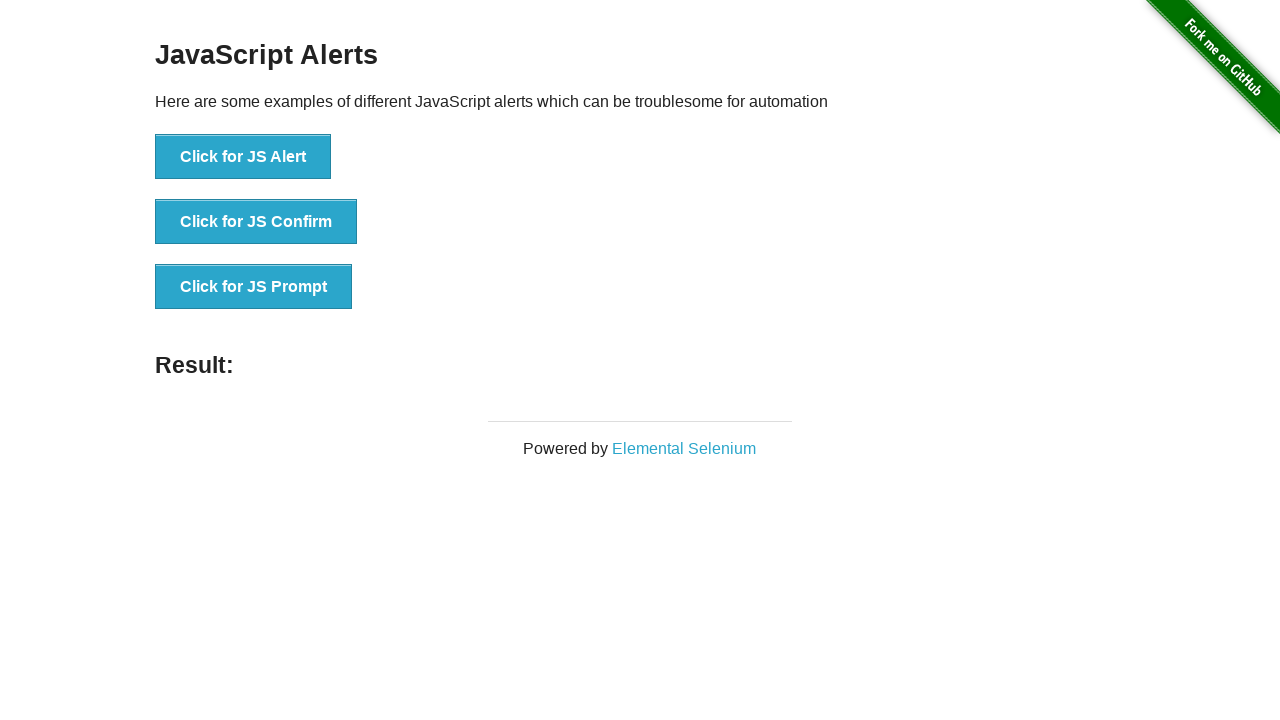

Accepted prompt dialog with input 'Test Input'
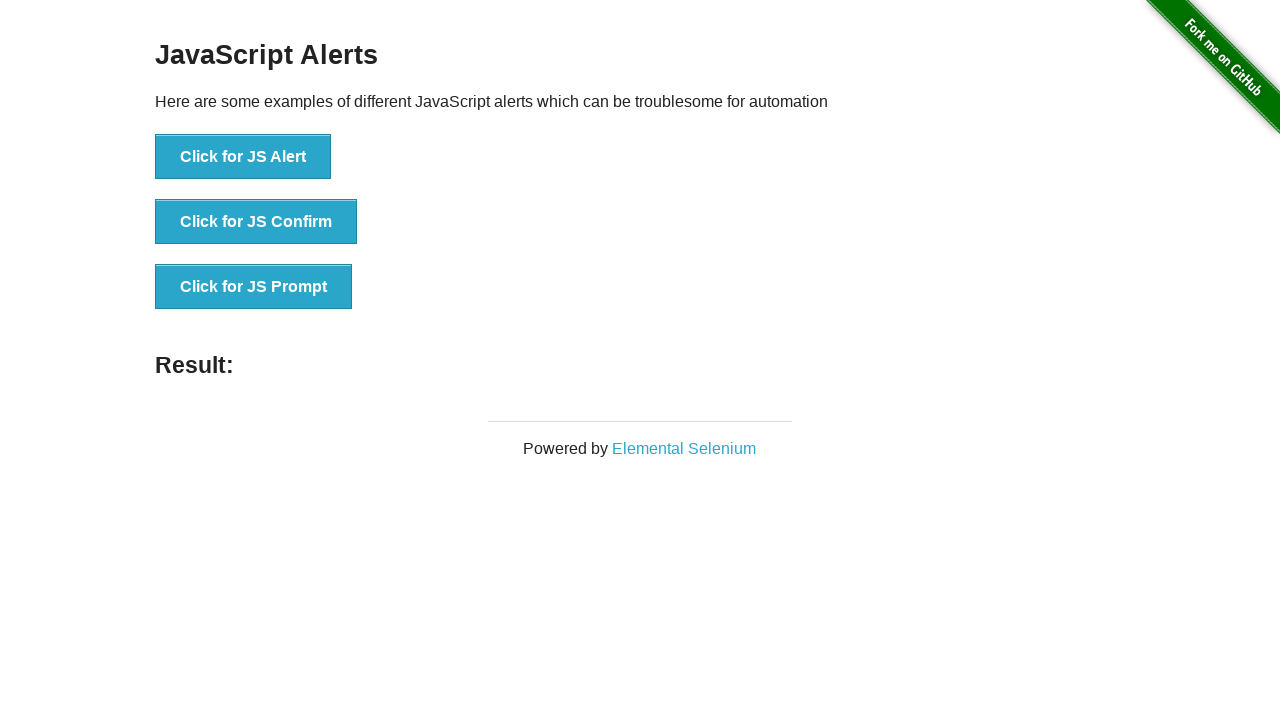

Clicked button to trigger JavaScript prompt dialog at (254, 287) on xpath=//button[normalize-space()='Click for JS Prompt']
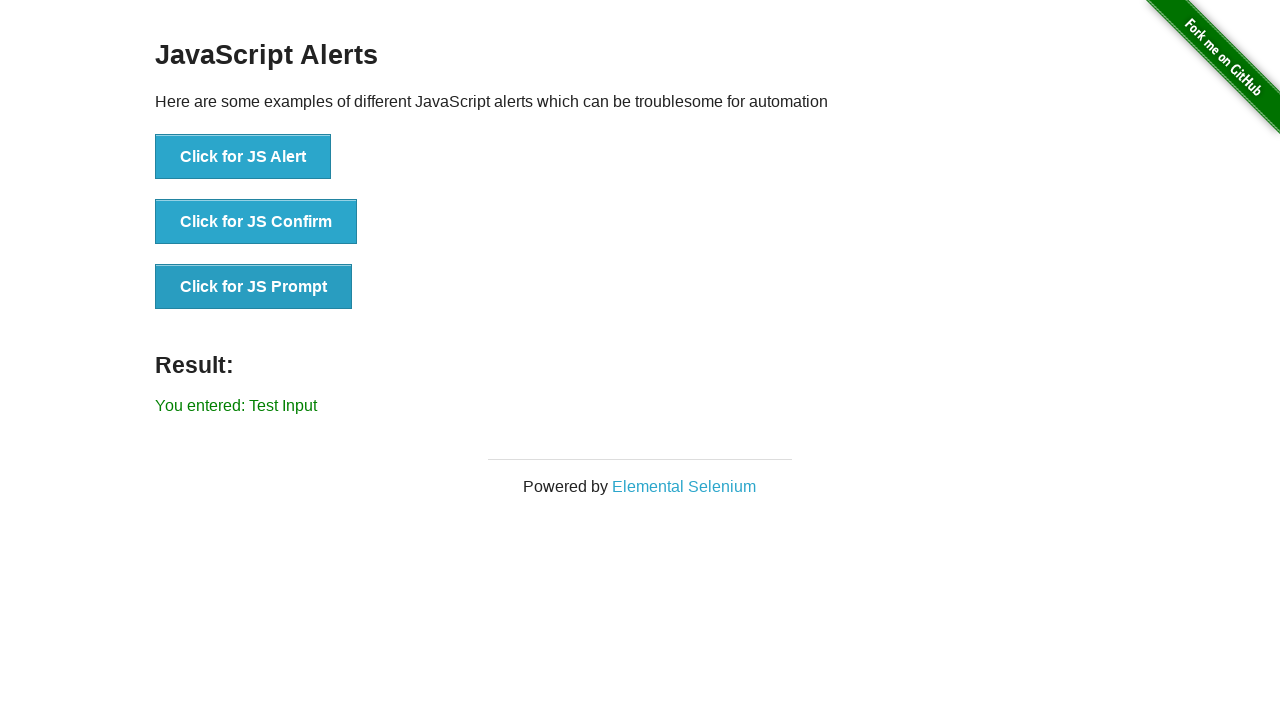

Waited for prompt dialog to be handled
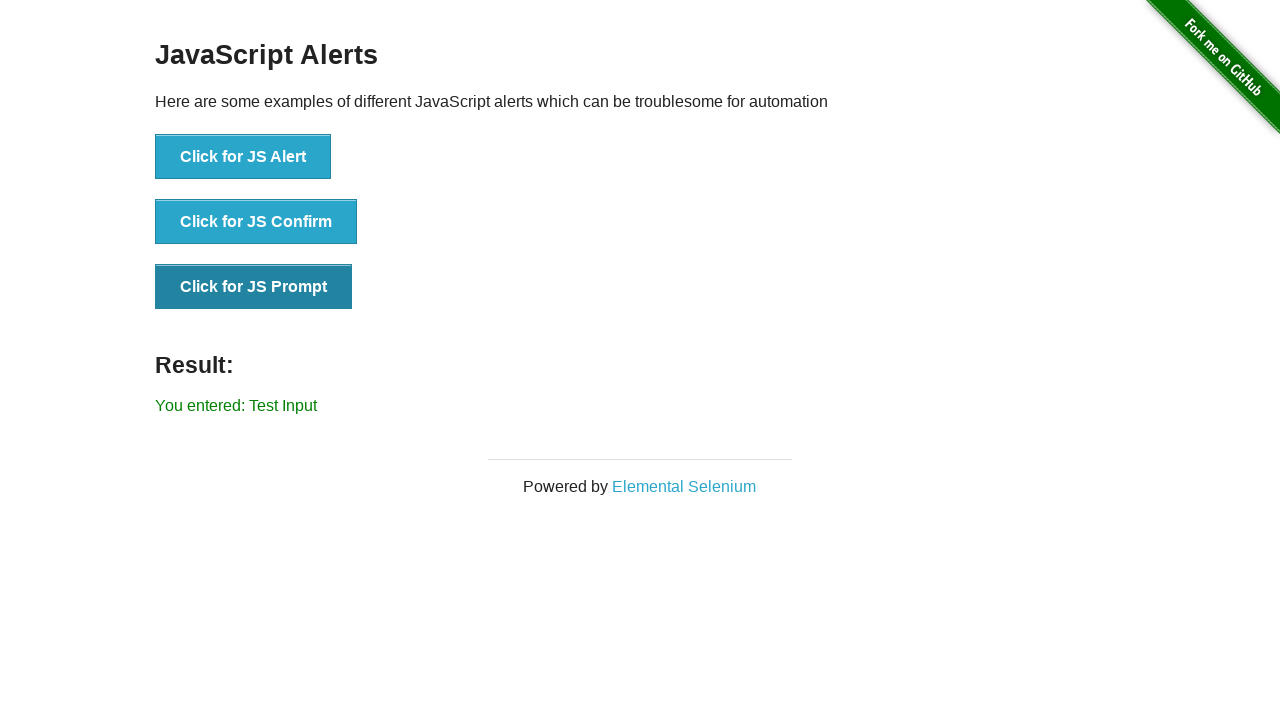

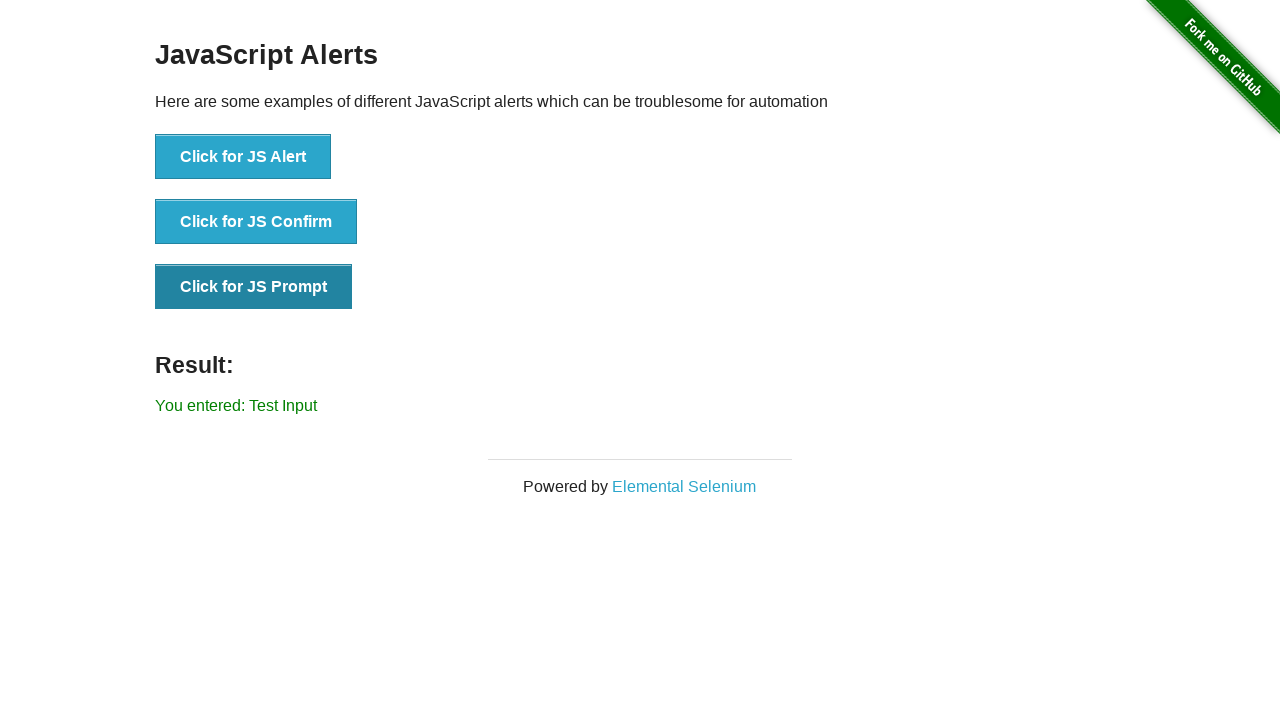